Tests navigation to the Browse Languages section and then clicking on the 'J' submenu to verify that languages starting with J are displayed correctly

Starting URL: http://www.99-bottles-of-beer.net/

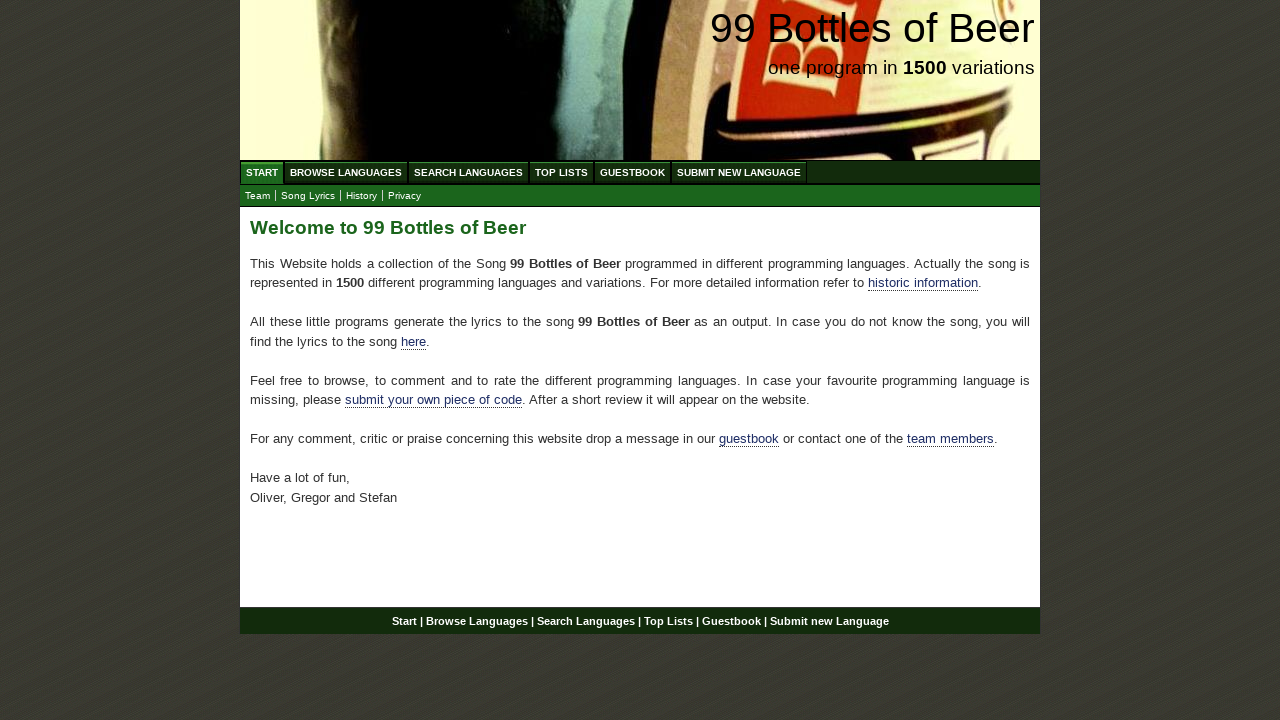

Clicked on Browse Languages menu item at (346, 172) on xpath=//ul[@id='menu']/li/a[@href='/abc.html']
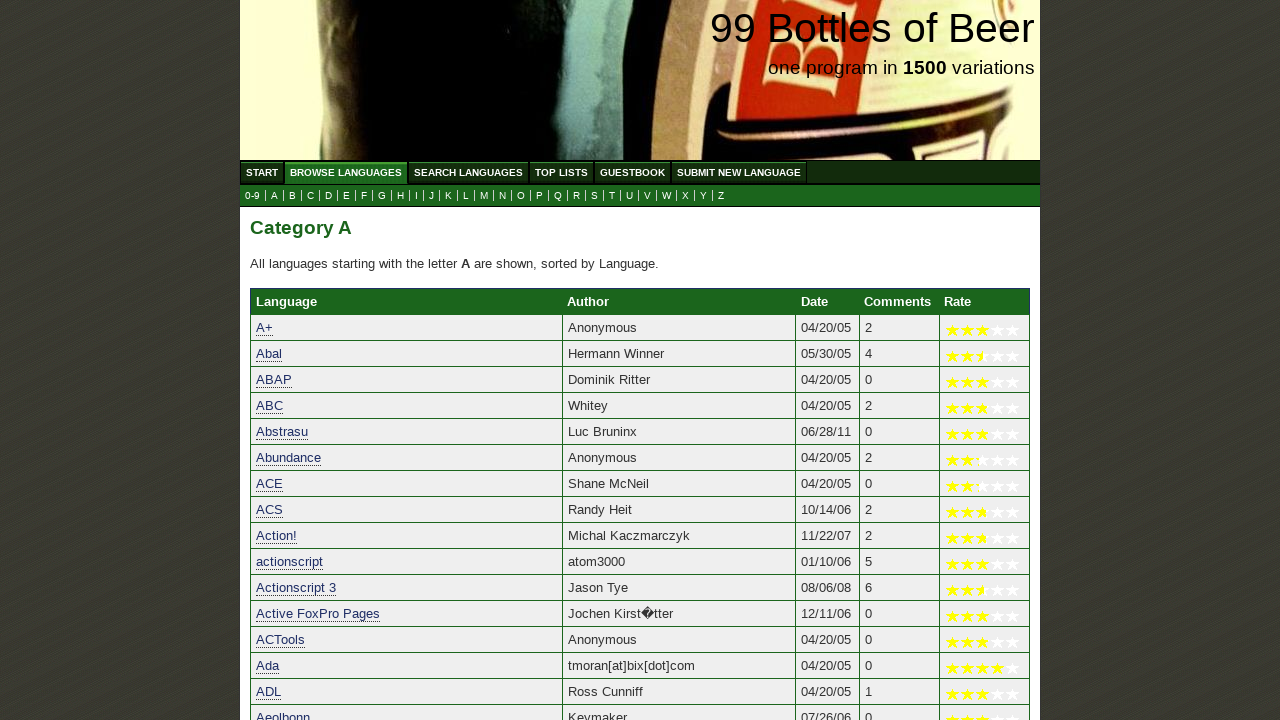

Clicked on J submenu to view languages starting with J at (432, 196) on xpath=//ul[@id='submenu']//li/a[@href='j.html']
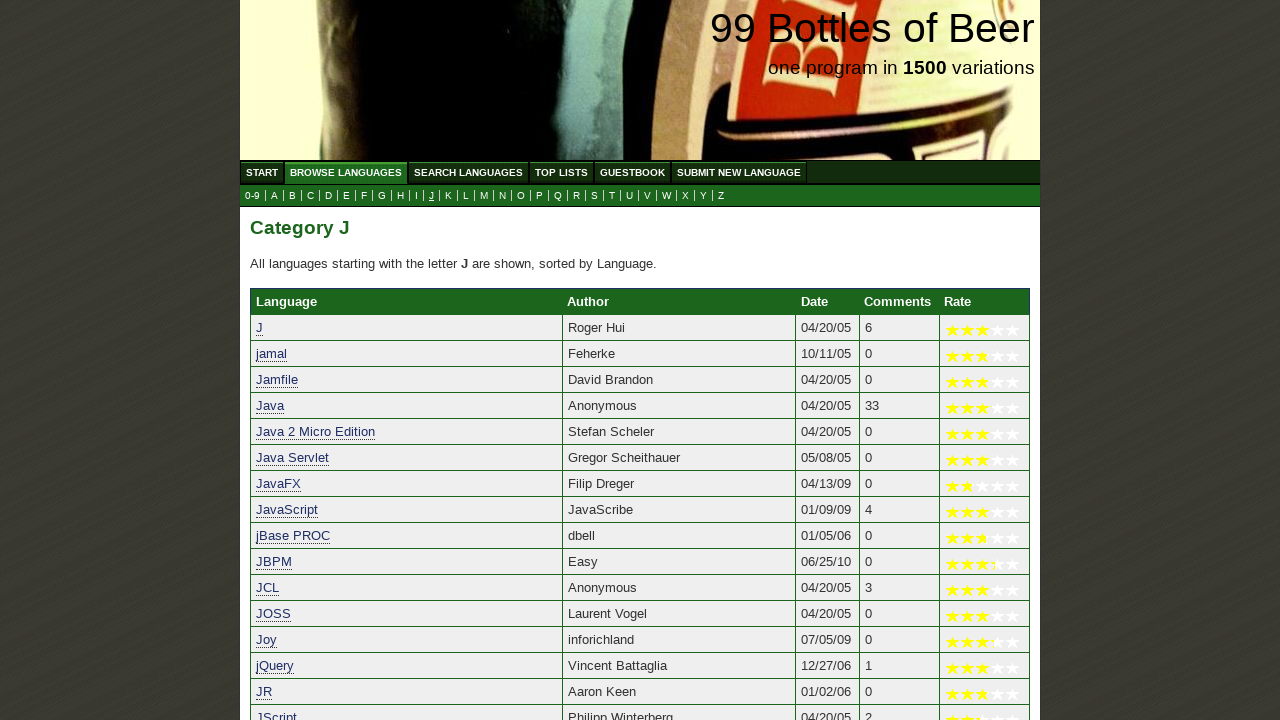

Page content loaded showing languages starting with J
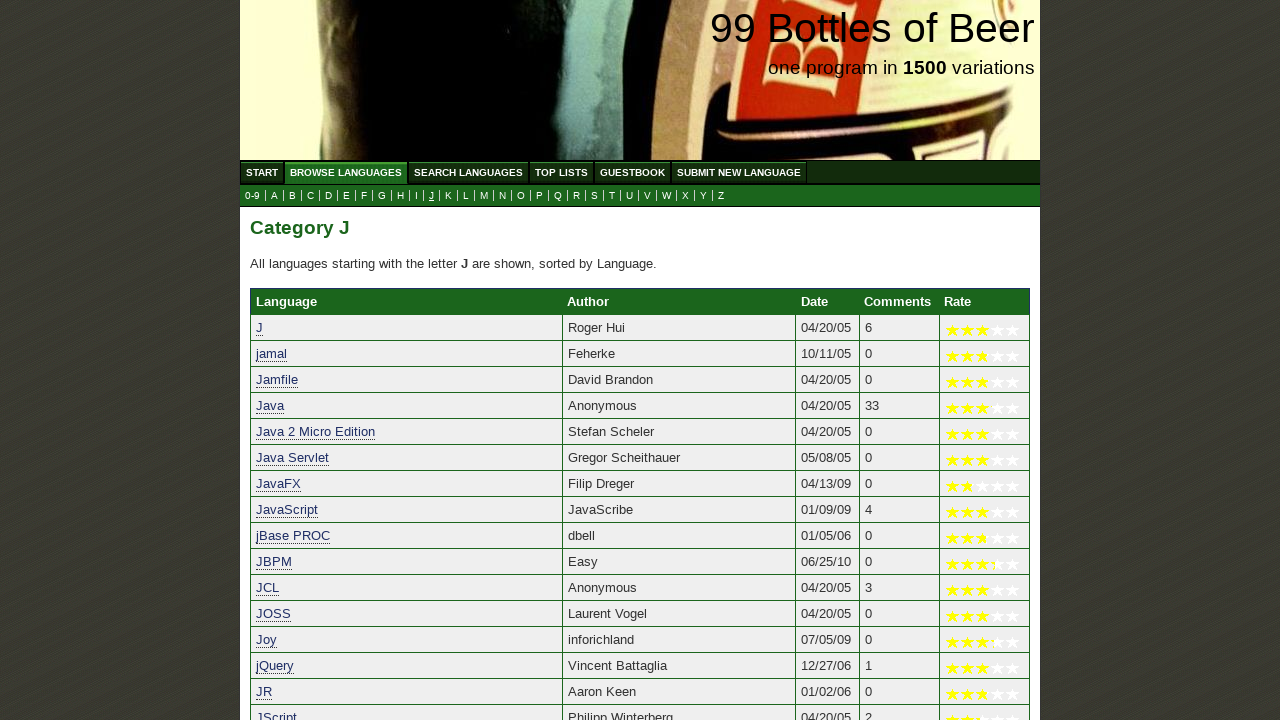

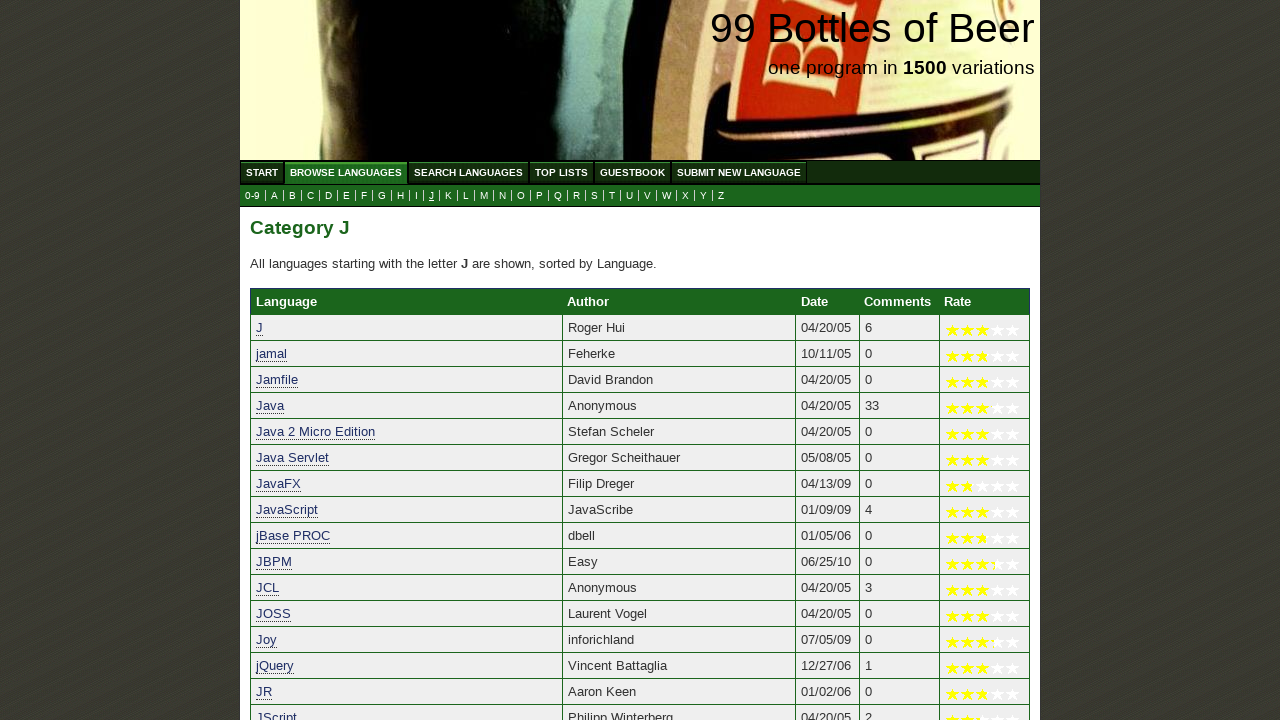